Tests the complete bank manager flow including adding customer, opening account, and viewing customers list

Starting URL: https://www.globalsqa.com/angularJs-protractor/BankingProject/#/Login

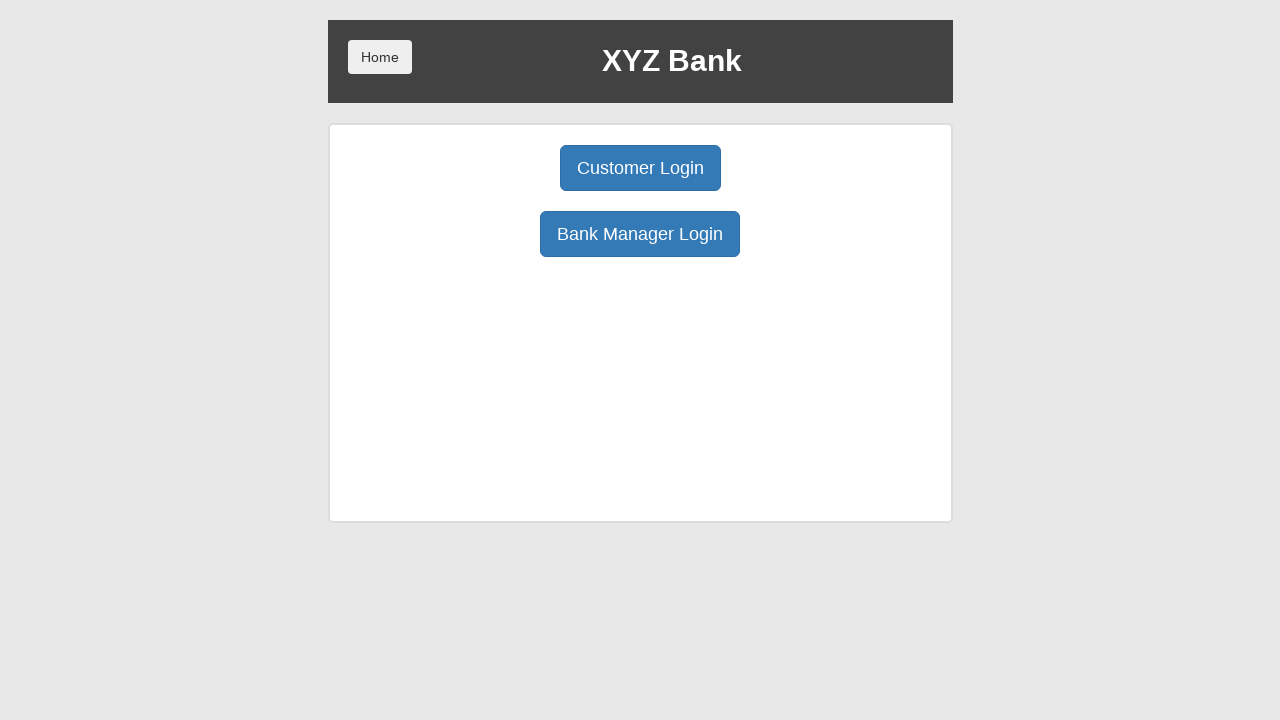

Clicked Bank Manager Login button at (640, 234) on button:has-text('Bank Manager Login')
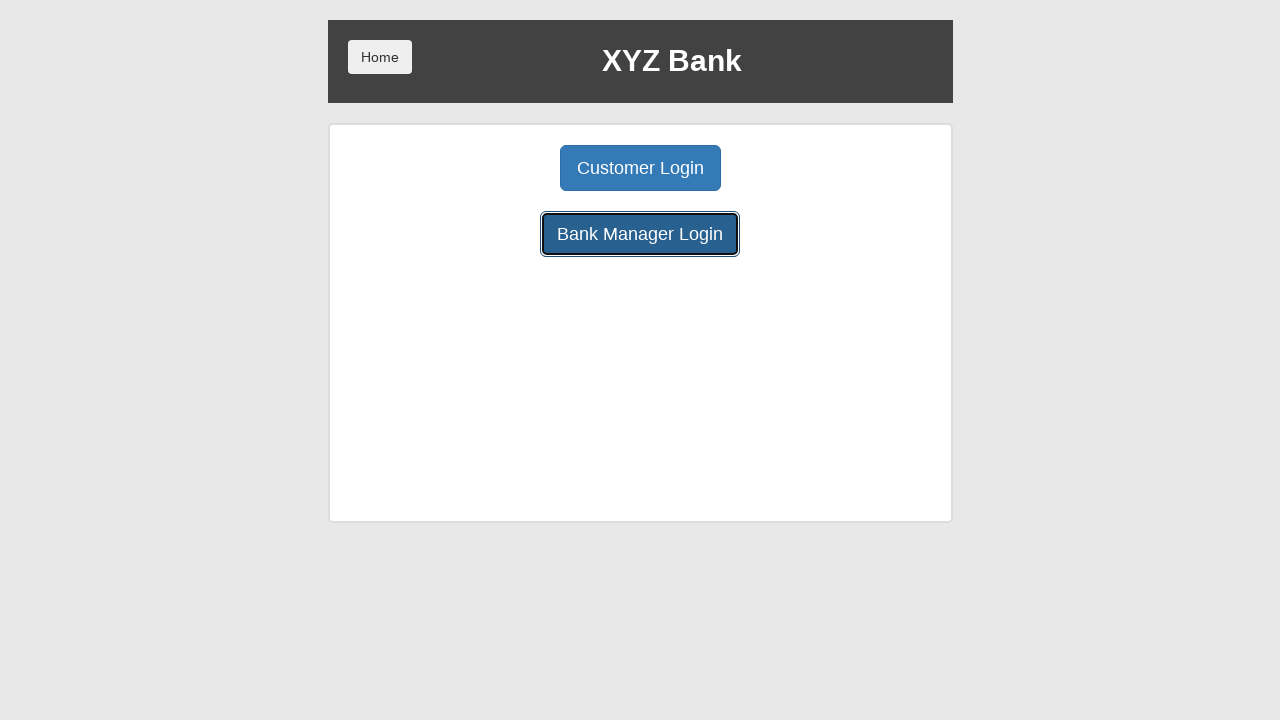

Waited for manager page to load
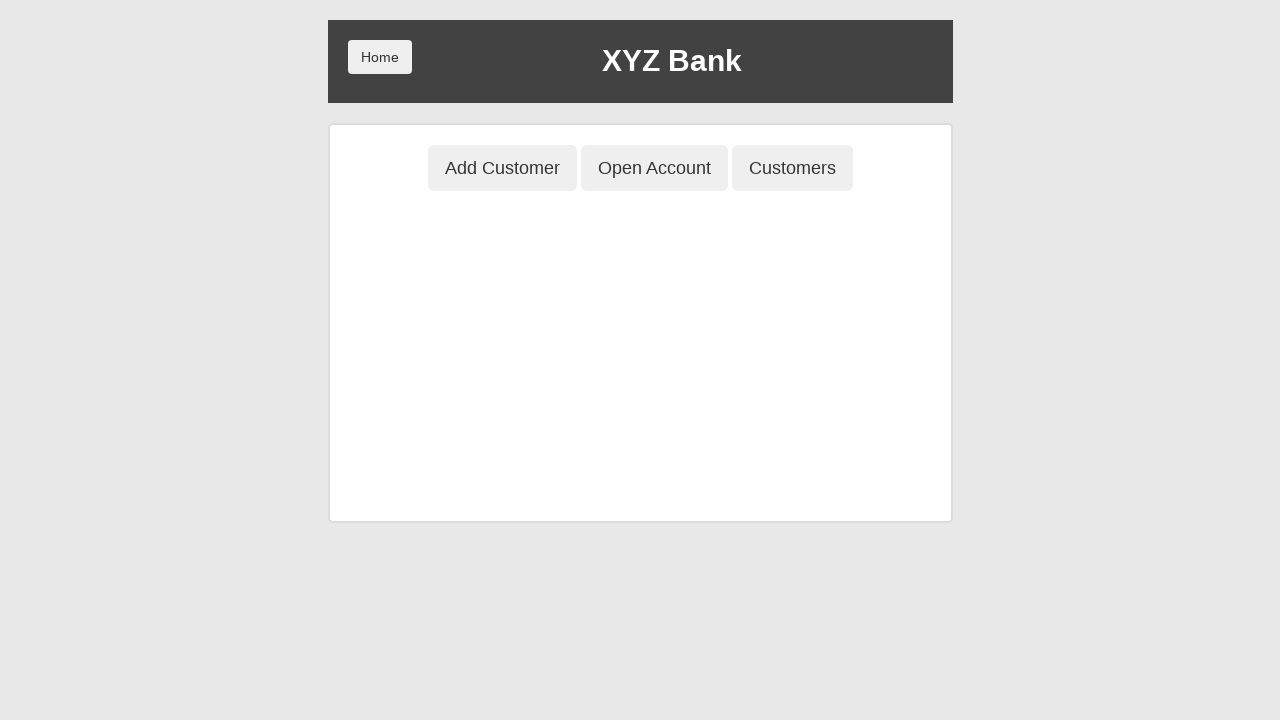

Clicked Add Customer button at (502, 168) on button[ng-click='addCust()']
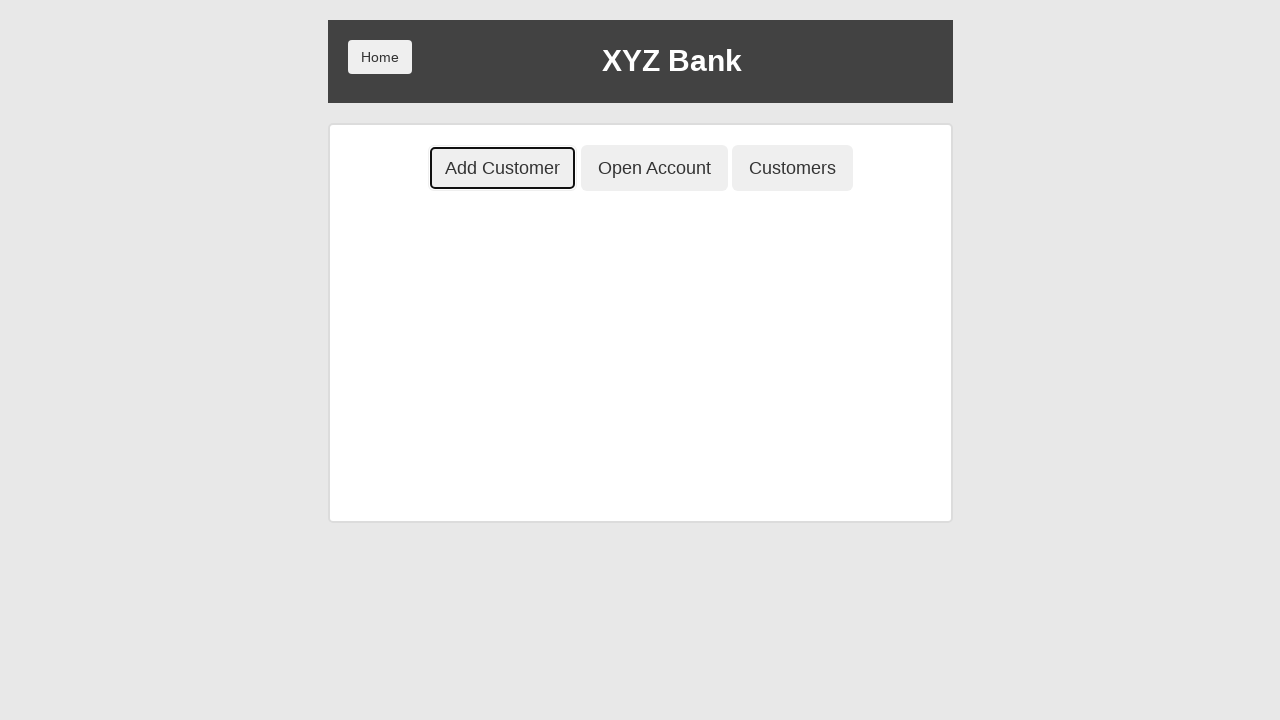

Filled First Name field with 'Zebo' on input[placeholder='First Name']
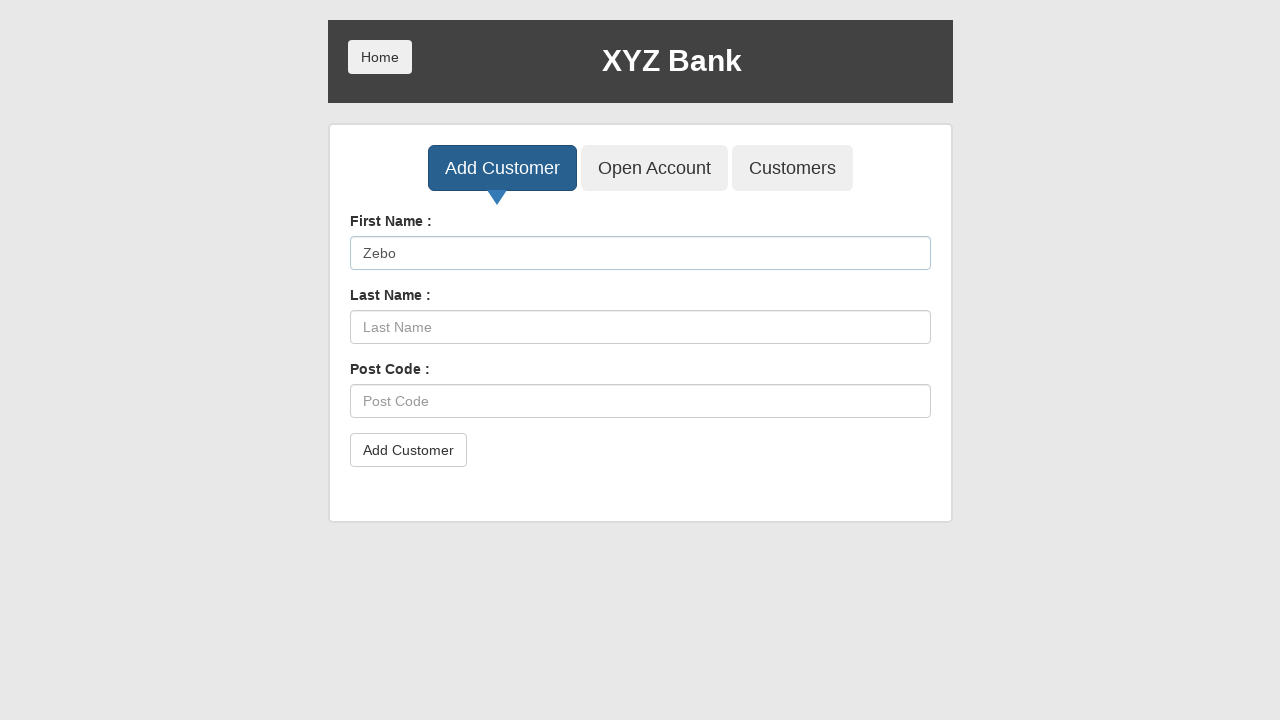

Filled Last Name field with 'Sabur' on input[placeholder='Last Name']
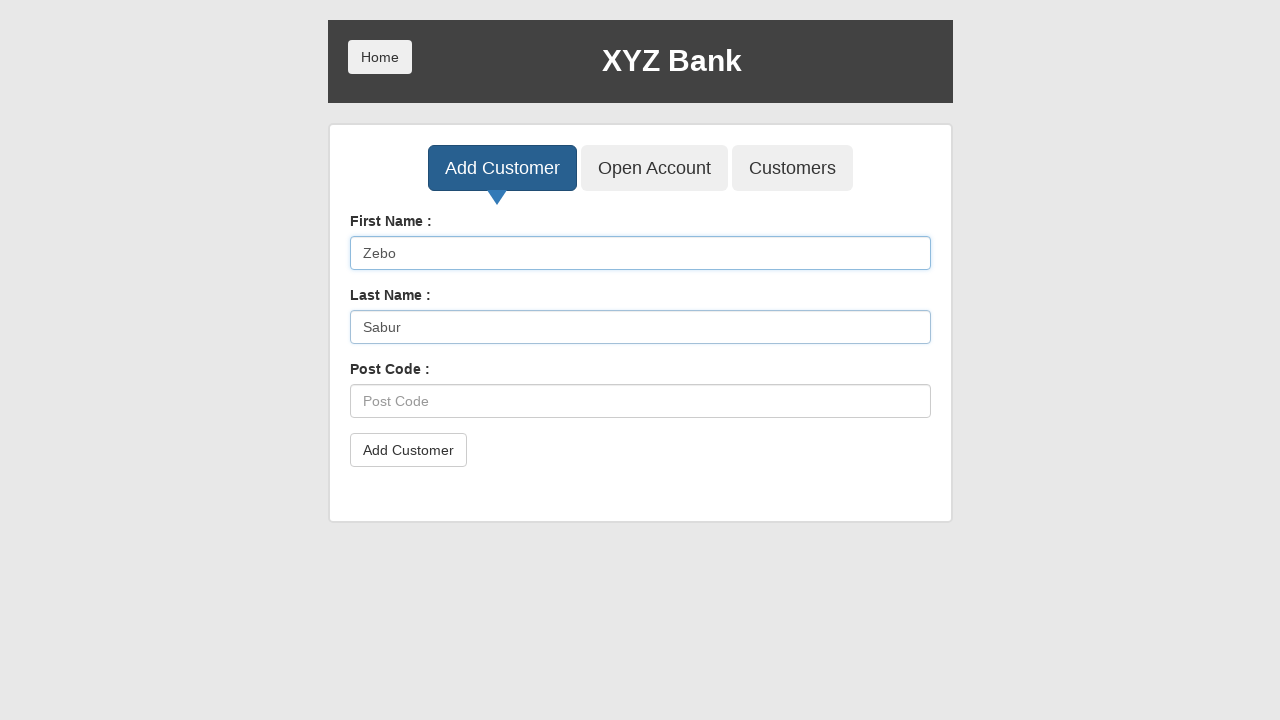

Filled Post Code field with '60074' on input[placeholder='Post Code']
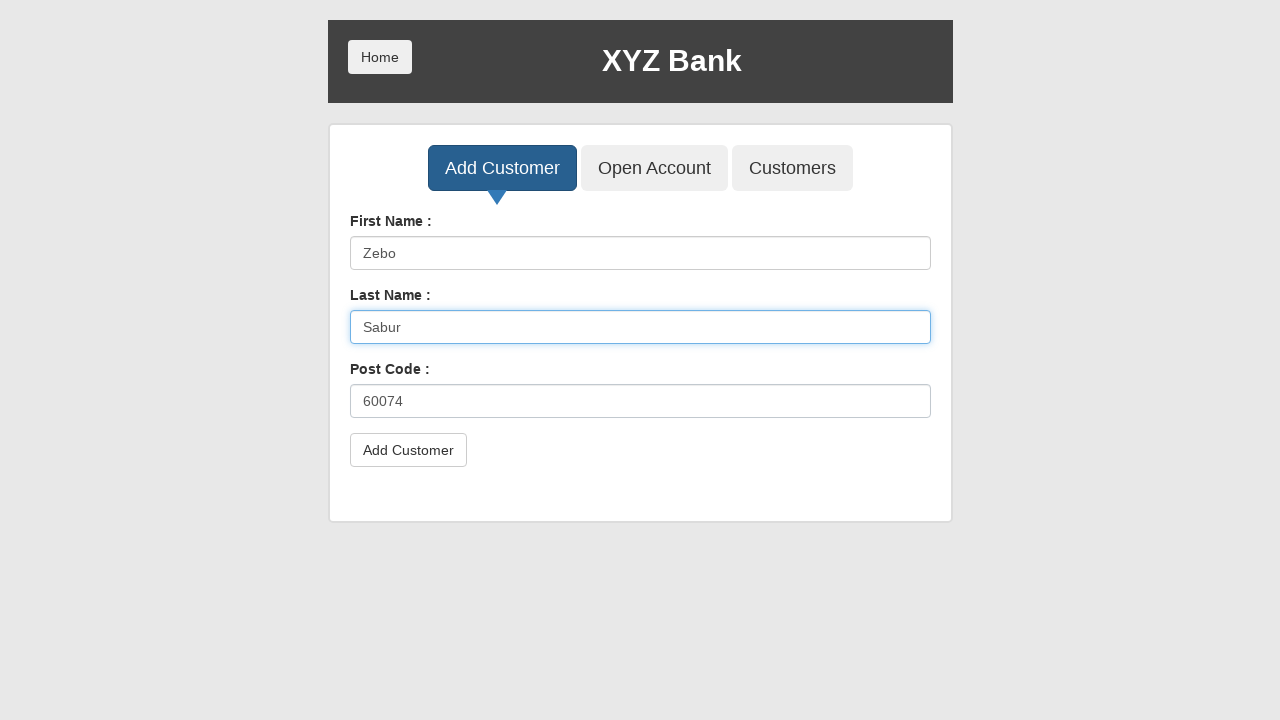

Clicked submit button to add customer at (408, 450) on button[type='submit']
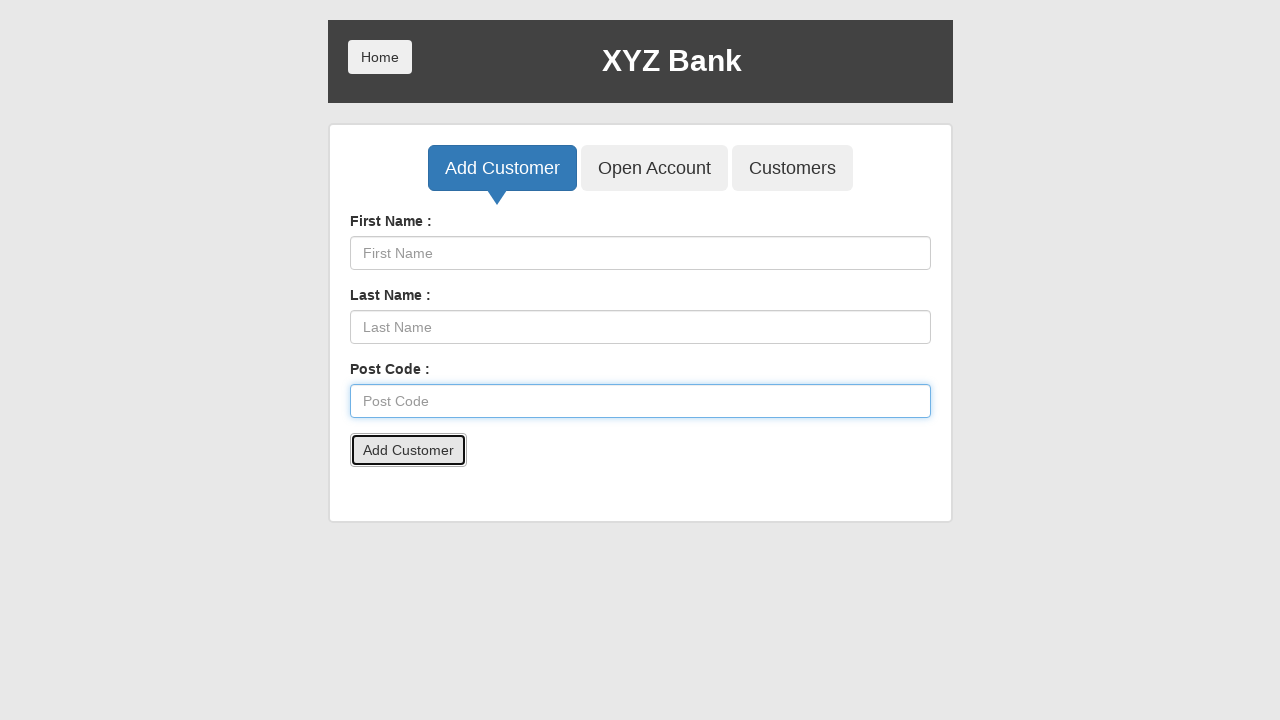

Accepted alert dialog for customer addition
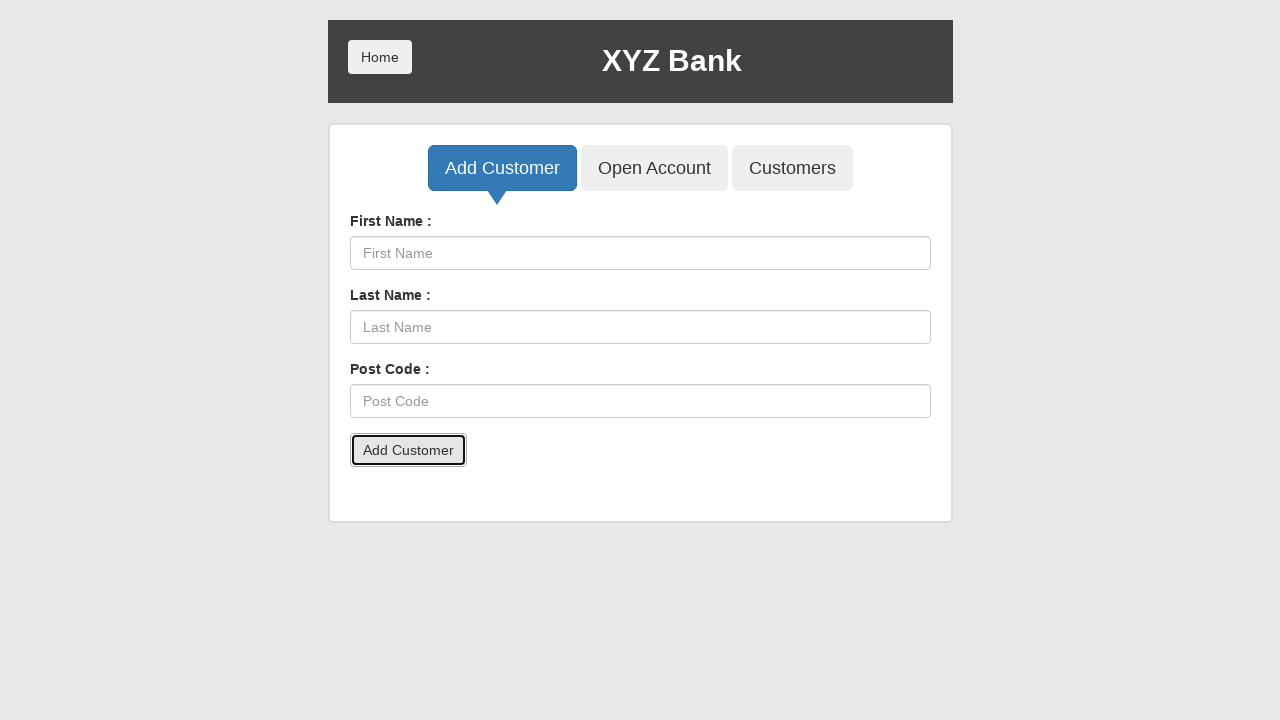

Clicked Open Account button at (654, 168) on button[ng-click='openAccount()']
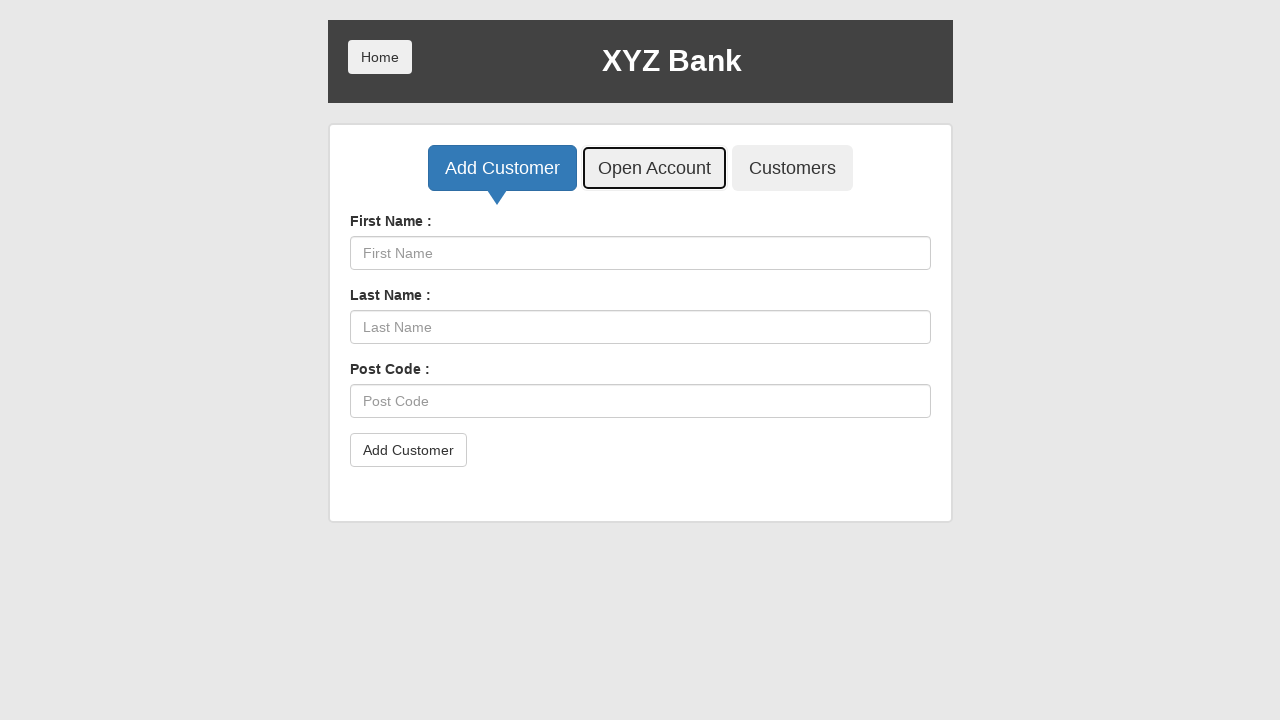

Selected customer 'Zebo Sabur' from dropdown on select#userSelect
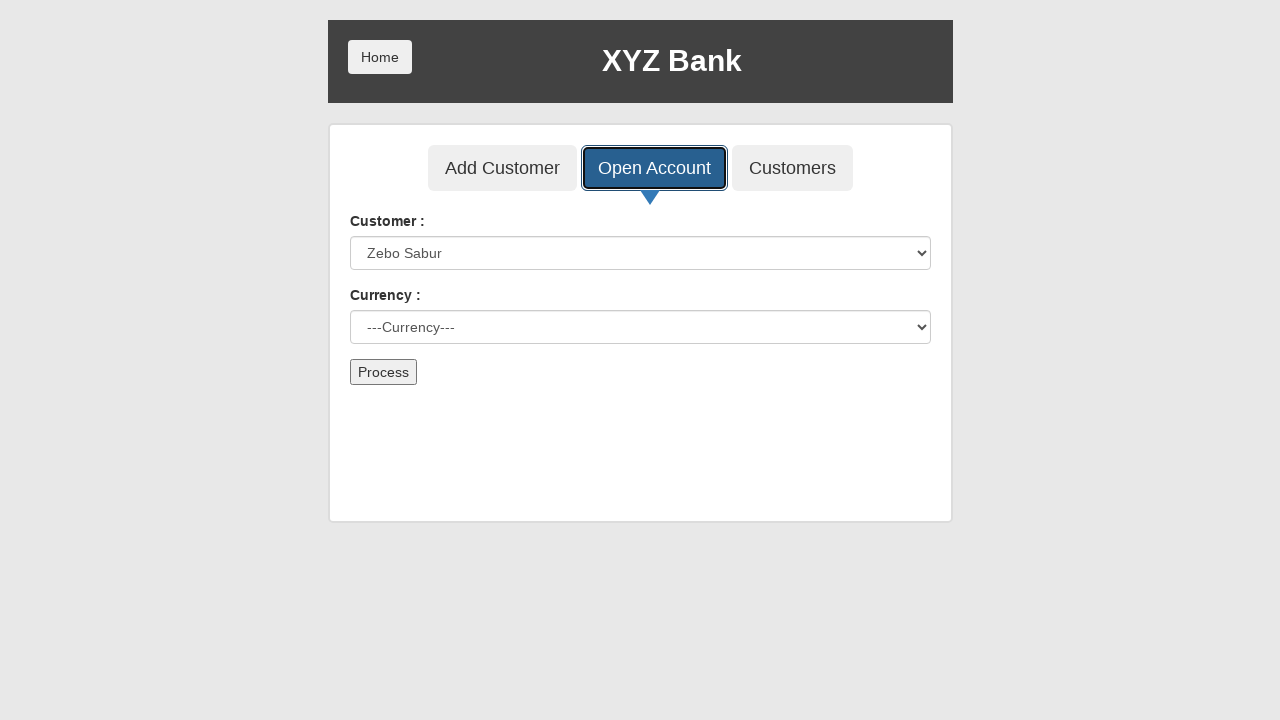

Selected currency 'Dollar' on select#currency
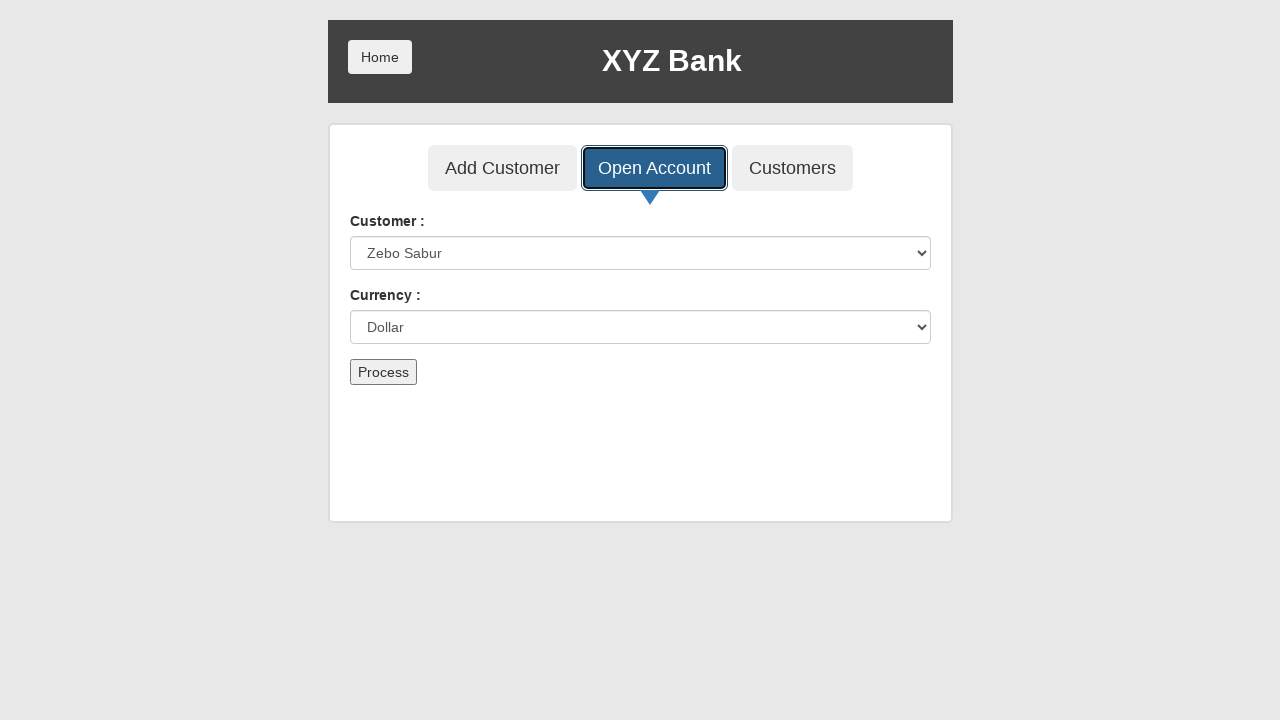

Clicked submit button to create account at (383, 372) on button[type='submit']
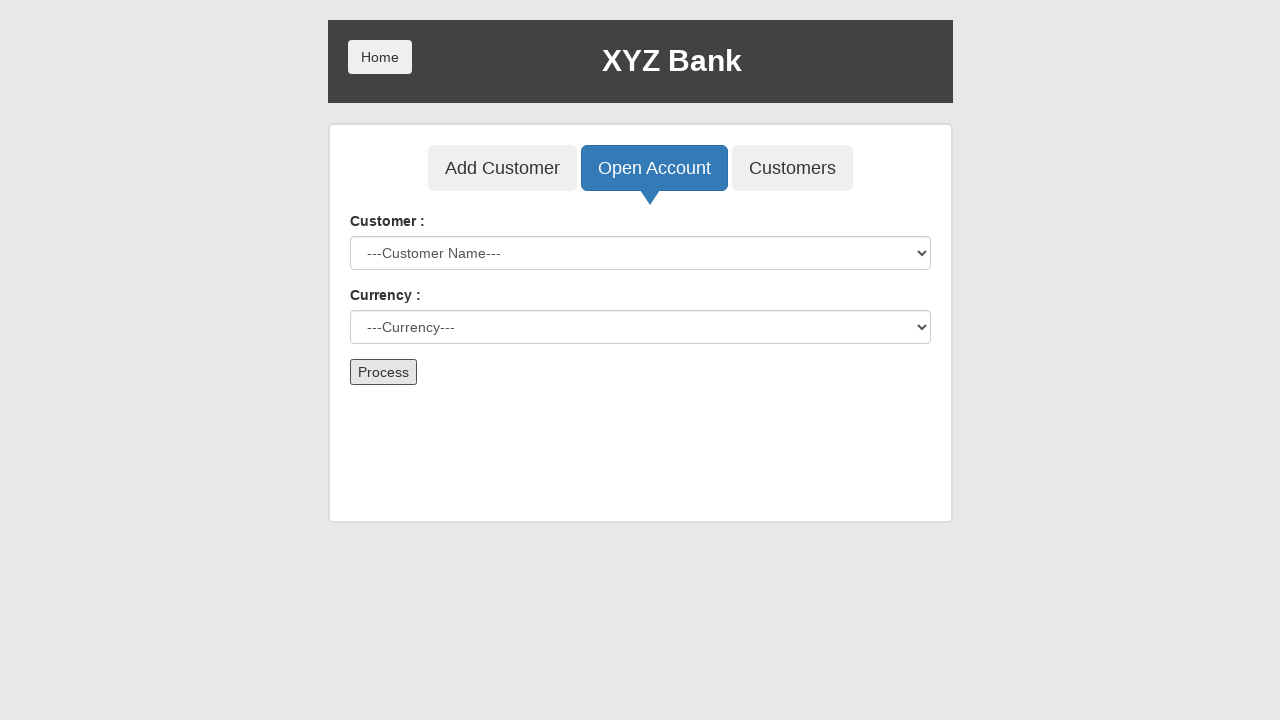

Clicked Customers button to view customer list at (792, 168) on button[ng-click='showCust()']
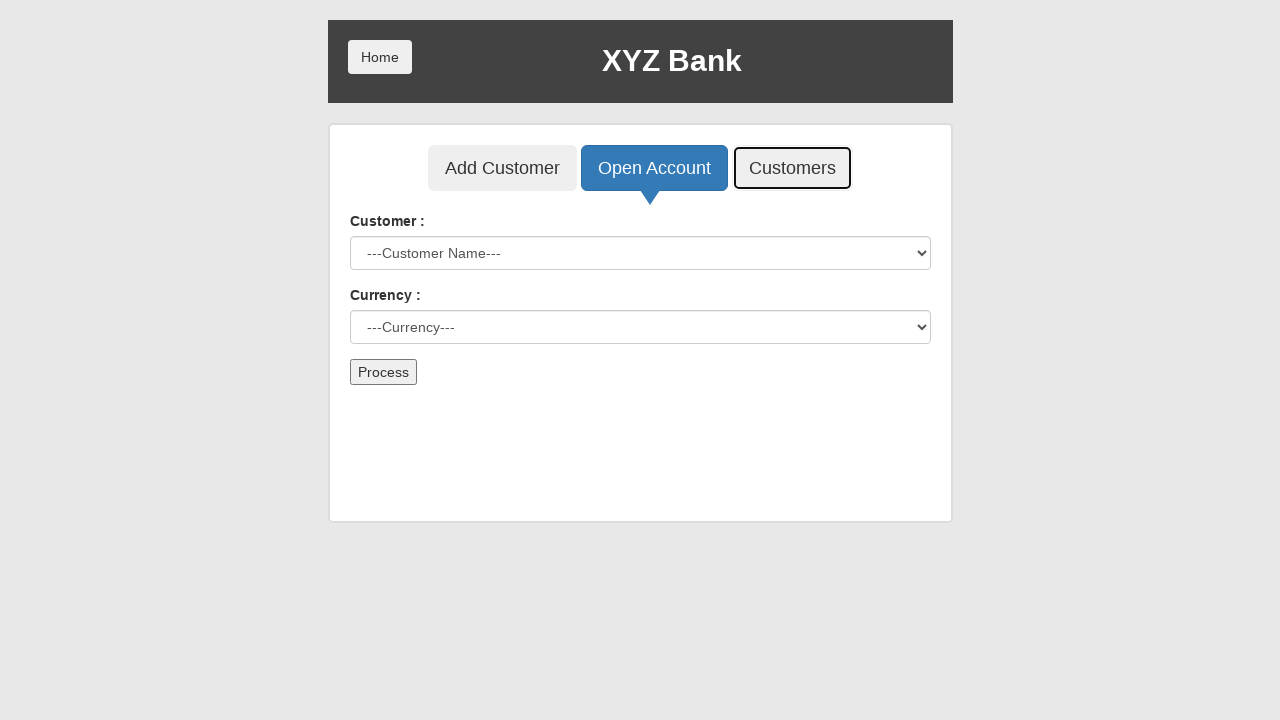

Verified customer 'Zebo Sabur' with post code '60074' appears in customers list
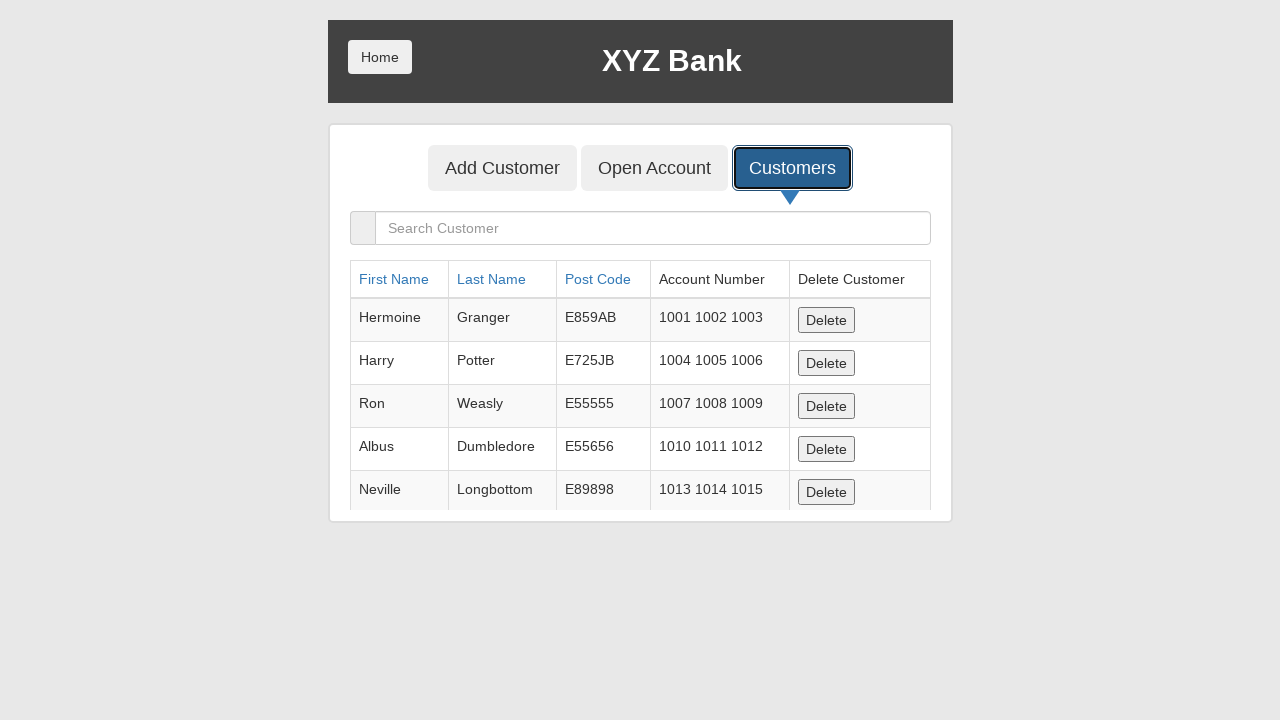

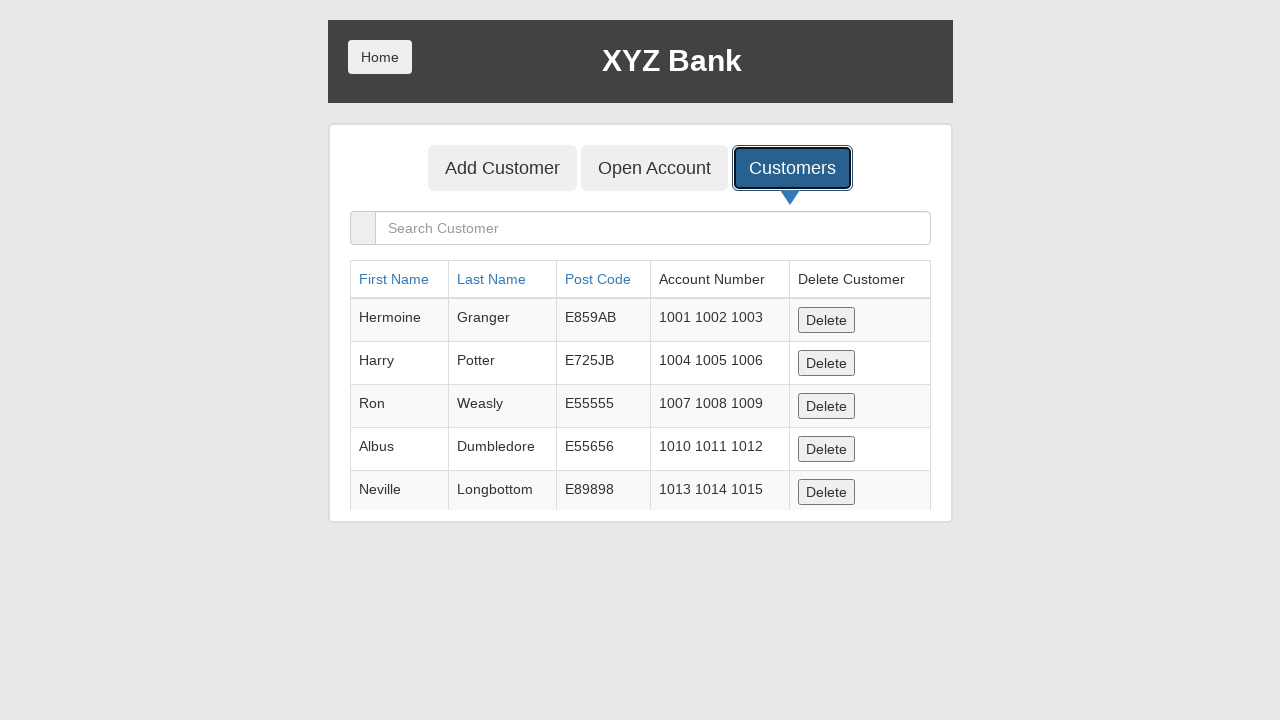